Tests drag and drop functionality on jQuery UI demo page by dragging a draggable element and dropping it onto a droppable target

Starting URL: http://jqueryui.com/droppable/

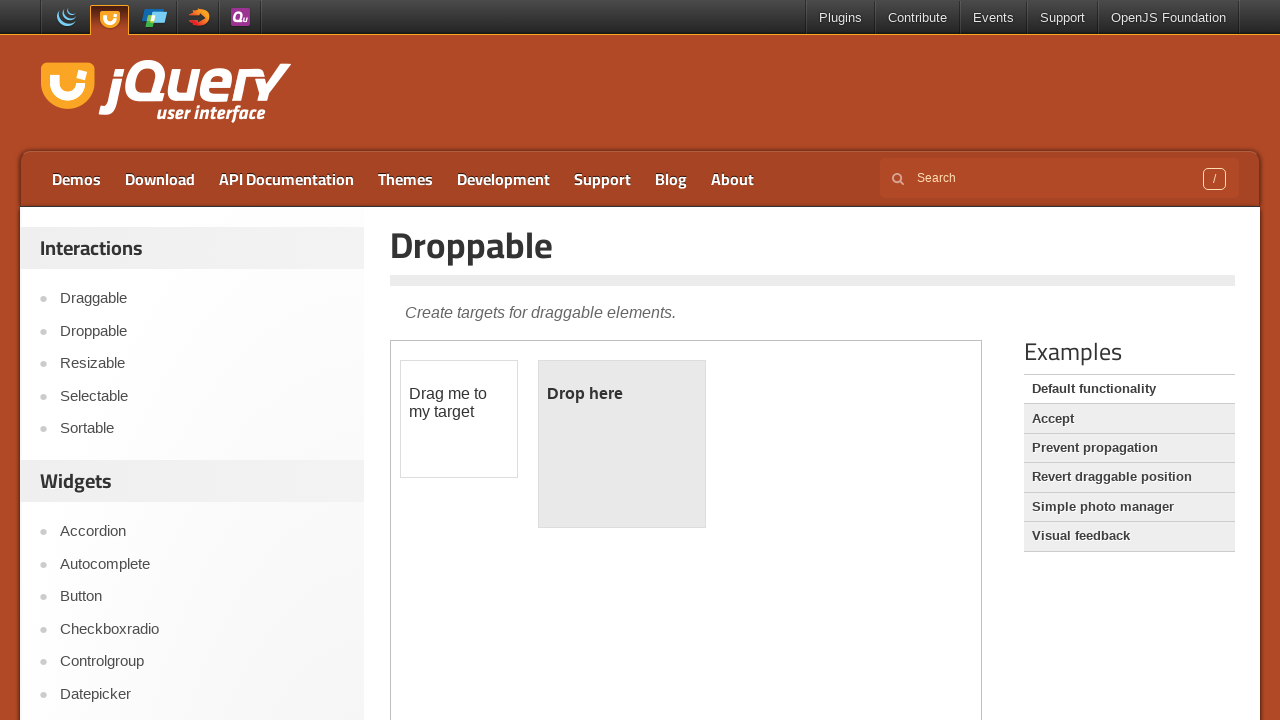

Retrieved all frames from the page
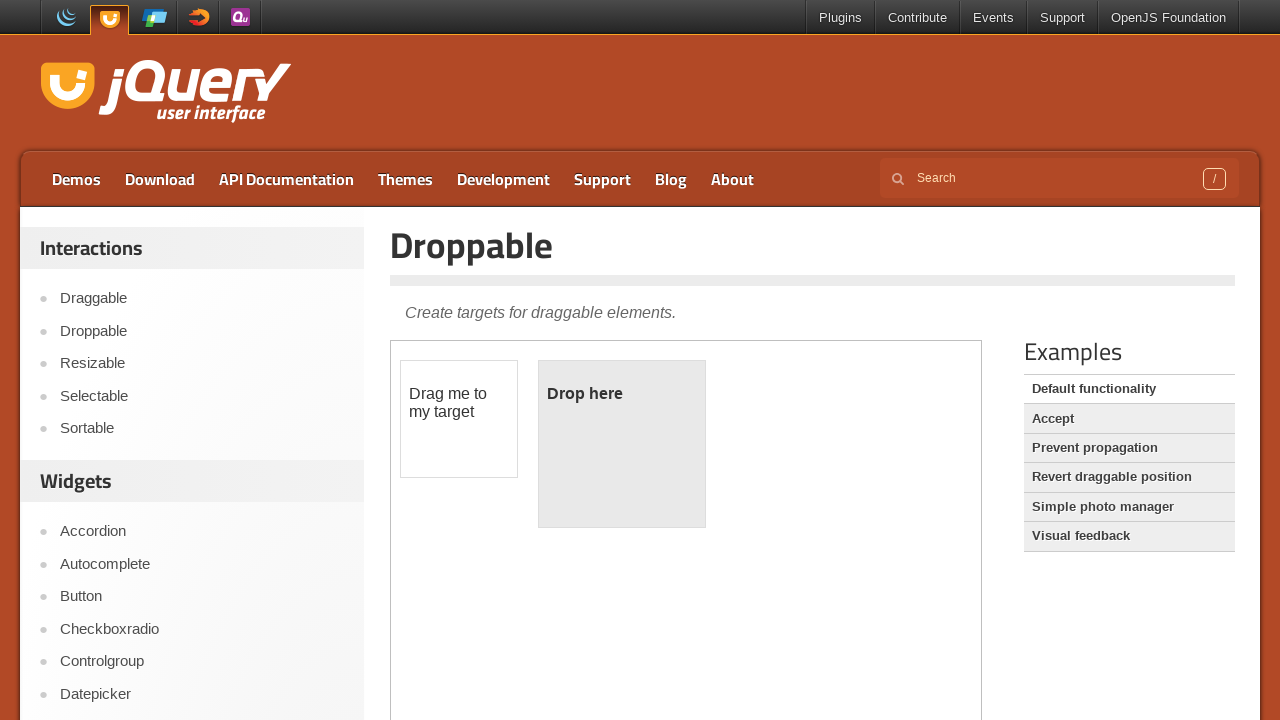

Selected demo frame (iframe index 1)
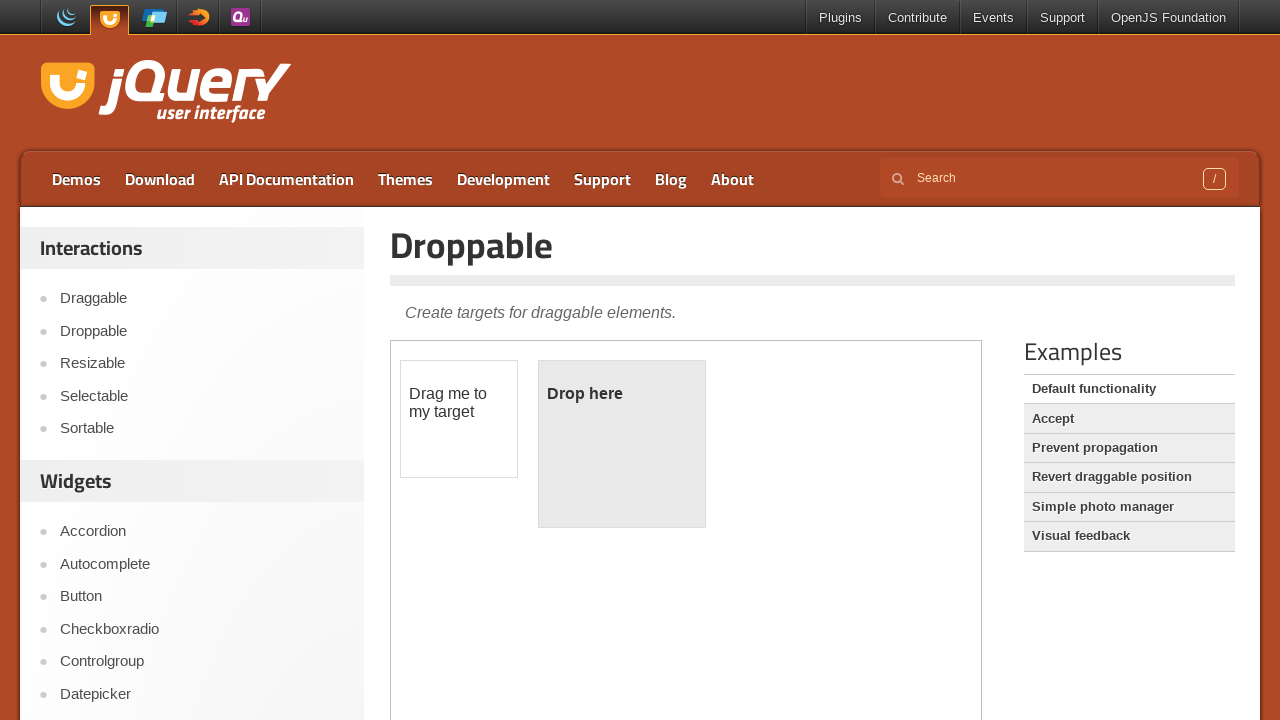

Located draggable element with id 'draggable' in iframe
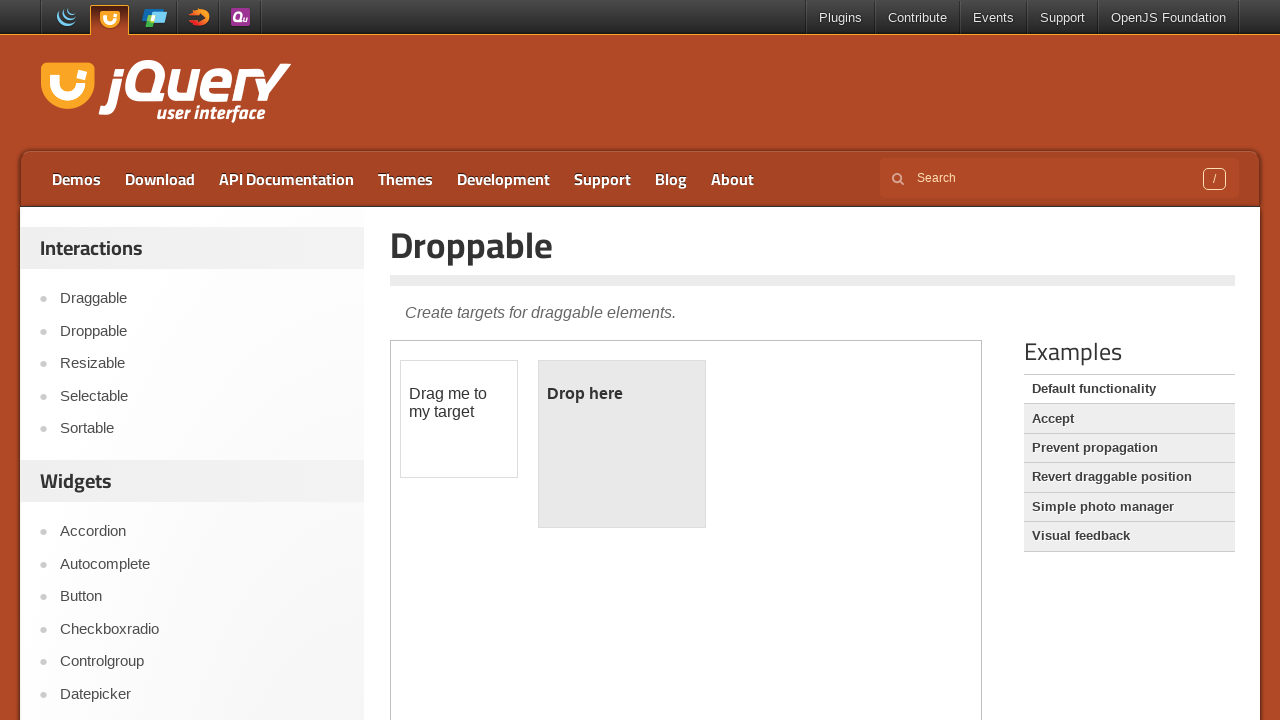

Located droppable element with id 'droppable' in iframe
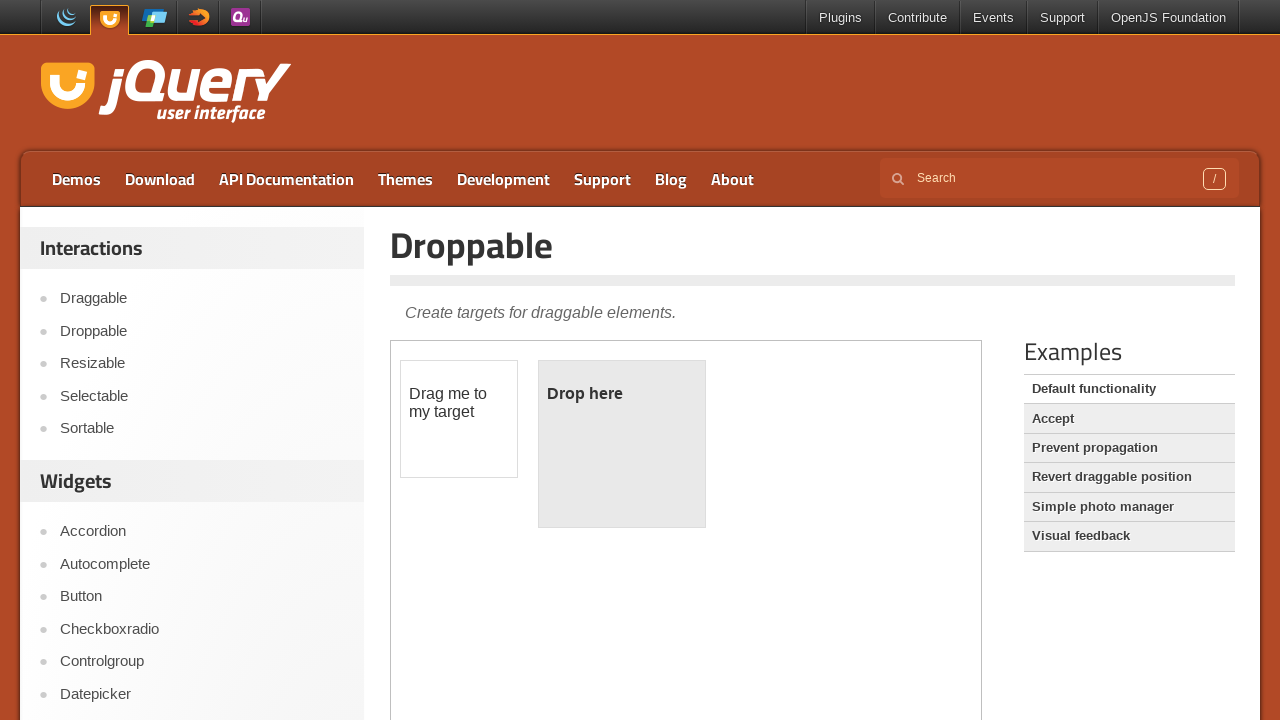

Dragged draggable element and dropped it onto droppable target at (622, 444)
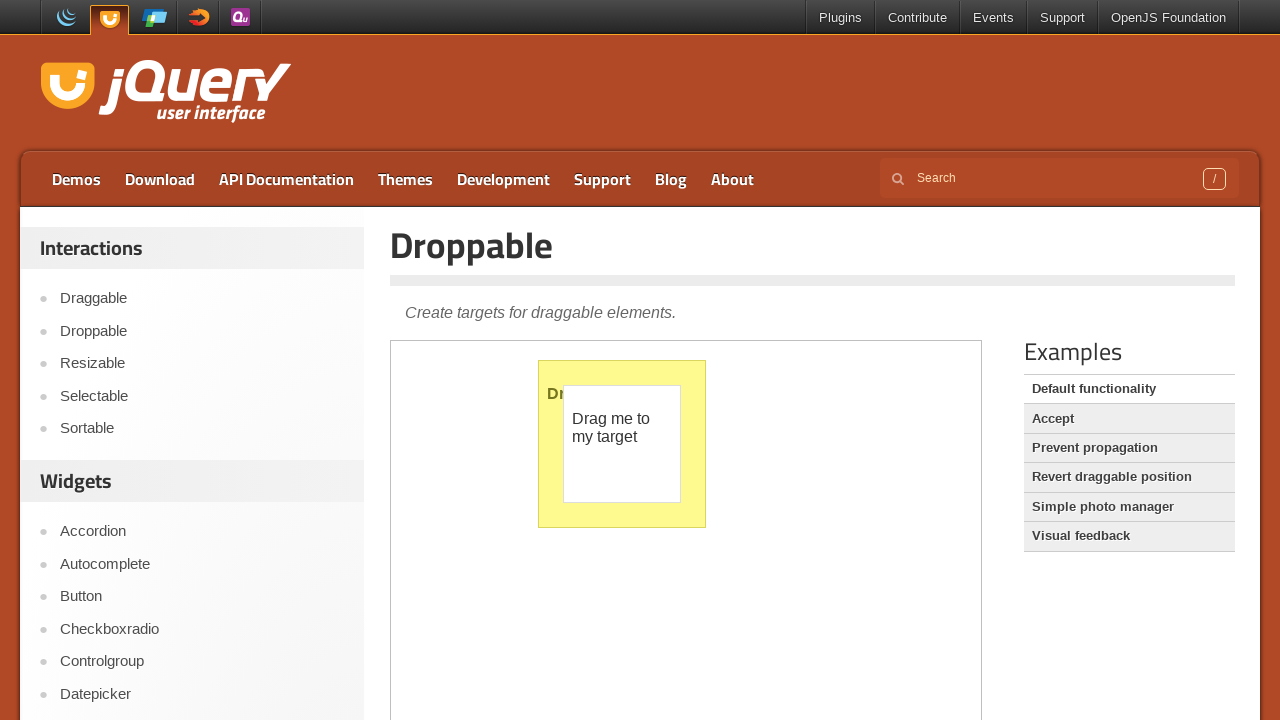

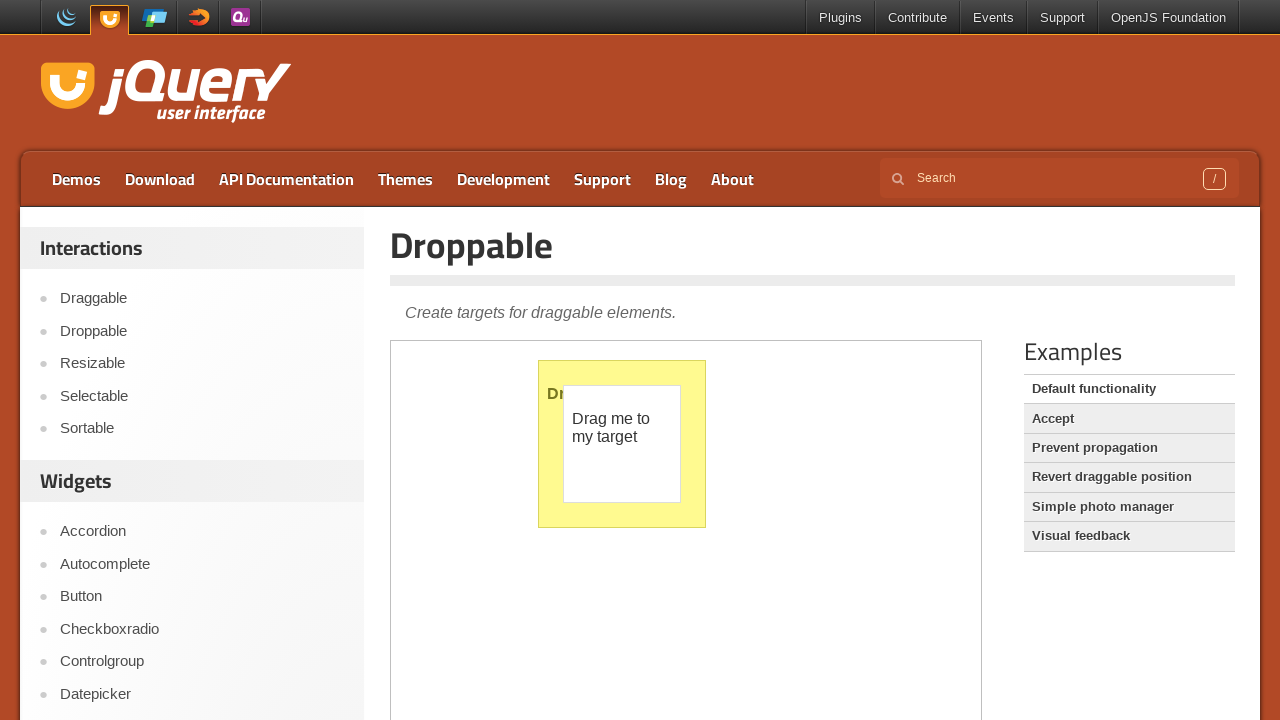